Tests dynamic loading by clicking a Start button and waiting for "Hello World!" text to become visible using explicit wait

Starting URL: https://the-internet.herokuapp.com/dynamic_loading/2

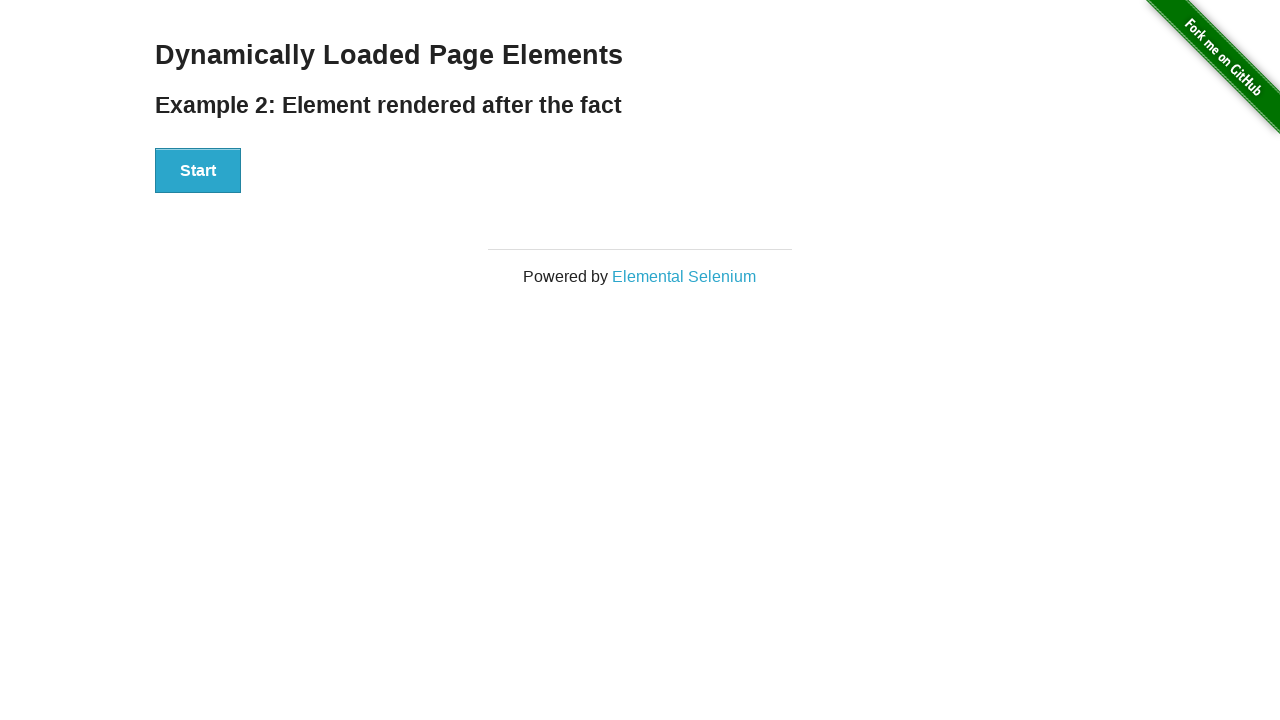

Clicked the Start button to initiate dynamic loading at (198, 171) on xpath=//button[text()='Start']
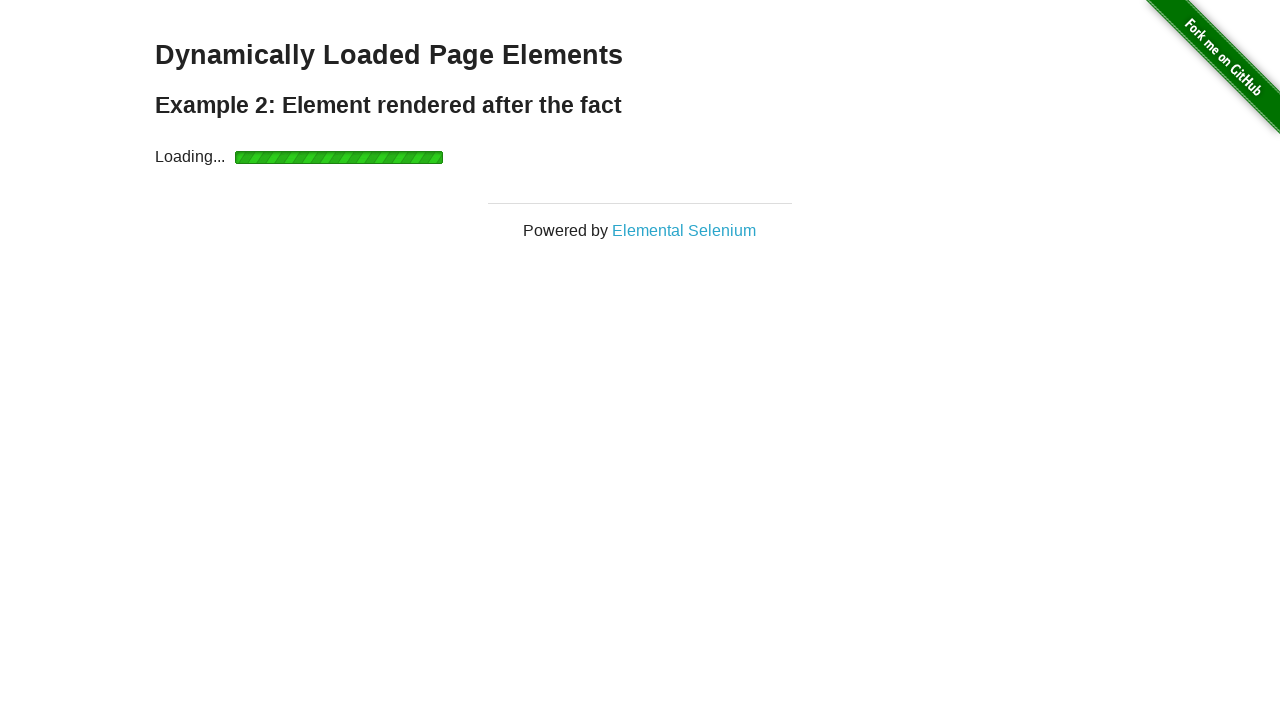

Waited for 'Hello World!' text to become visible using explicit wait
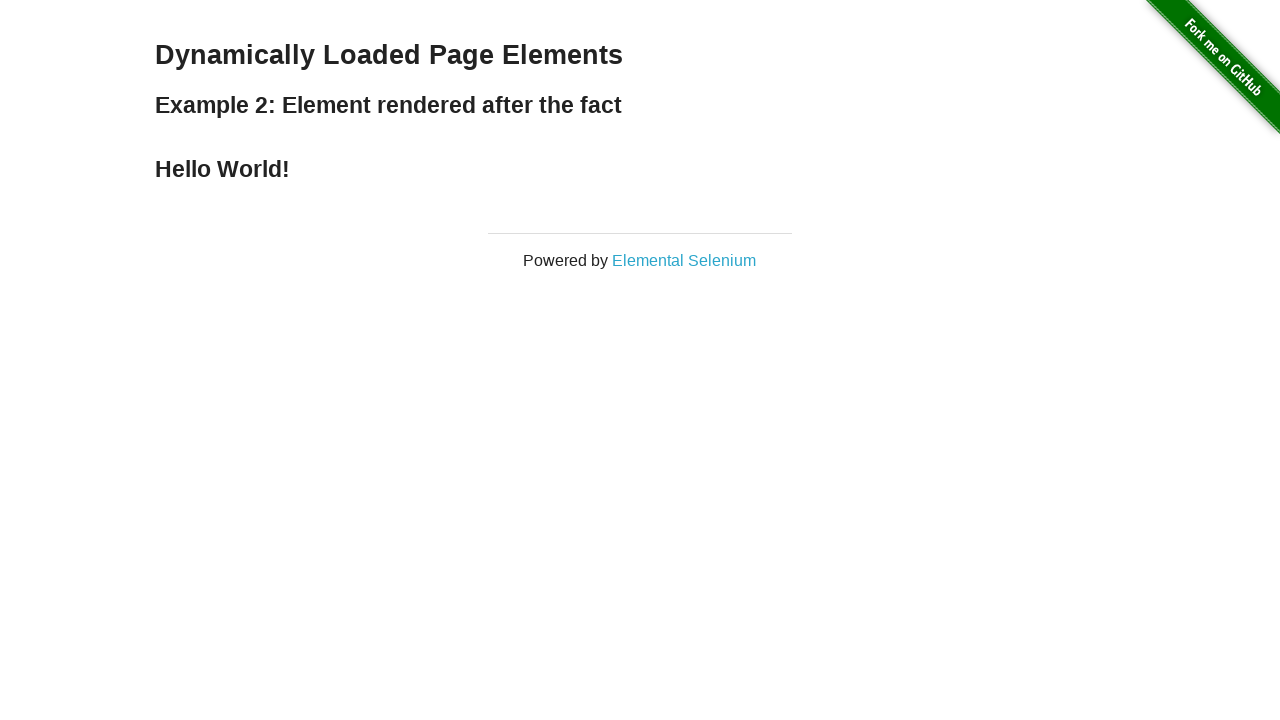

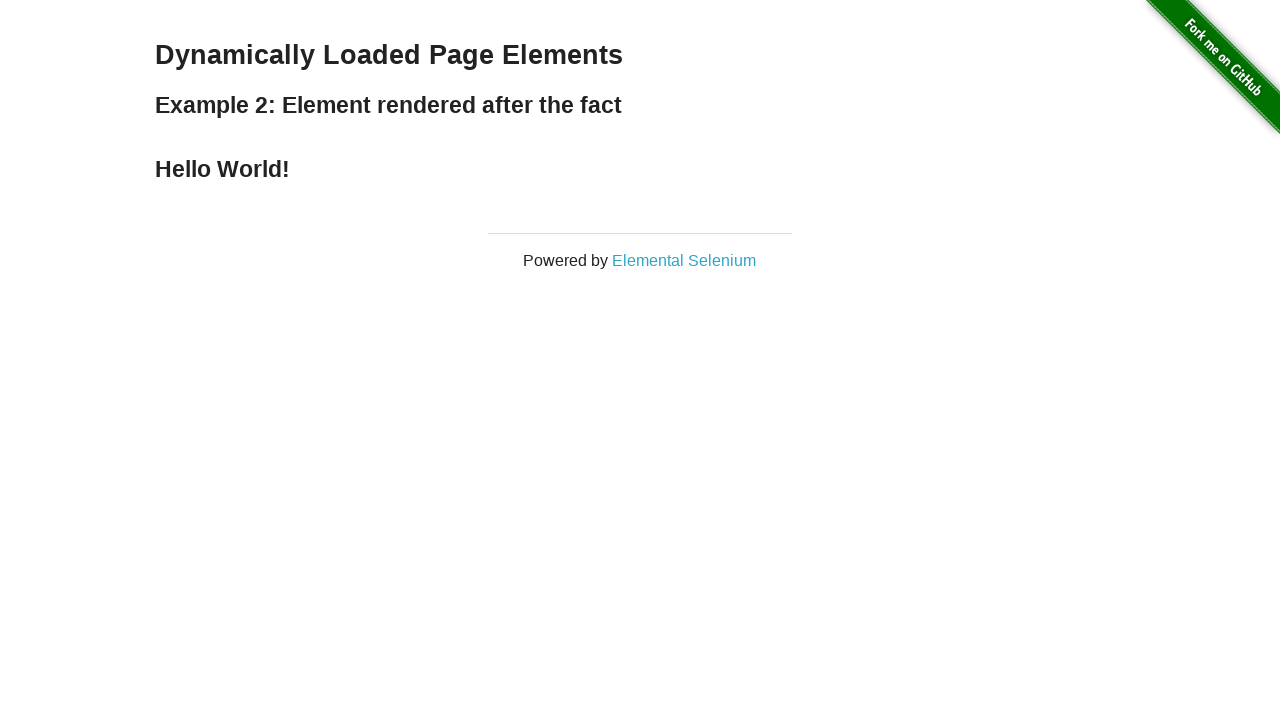